Tests a sequence of dynamically enabled buttons where each button must be clicked in order, waiting for each to become clickable before proceeding, and verifies the completion message changes appropriately.

Starting URL: https://testpages.herokuapp.com/styled/dynamic-buttons-disabled.html

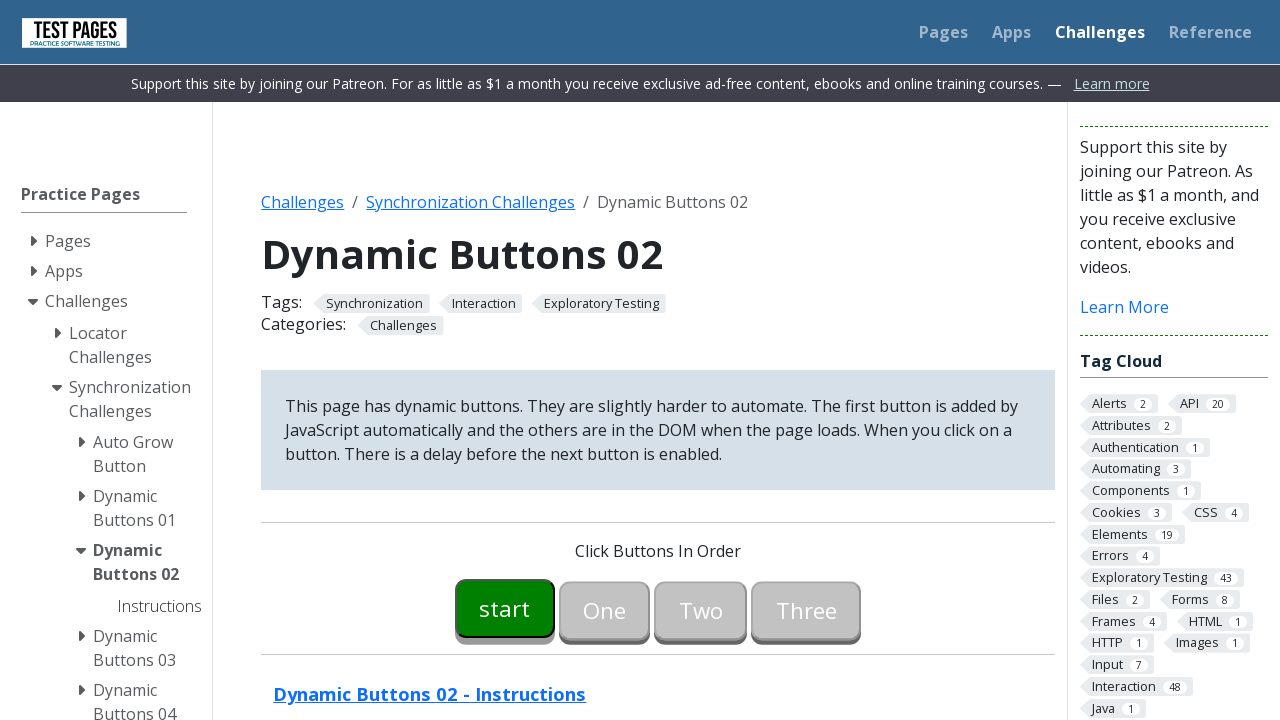

Clicked the start button at (505, 608) on #button00
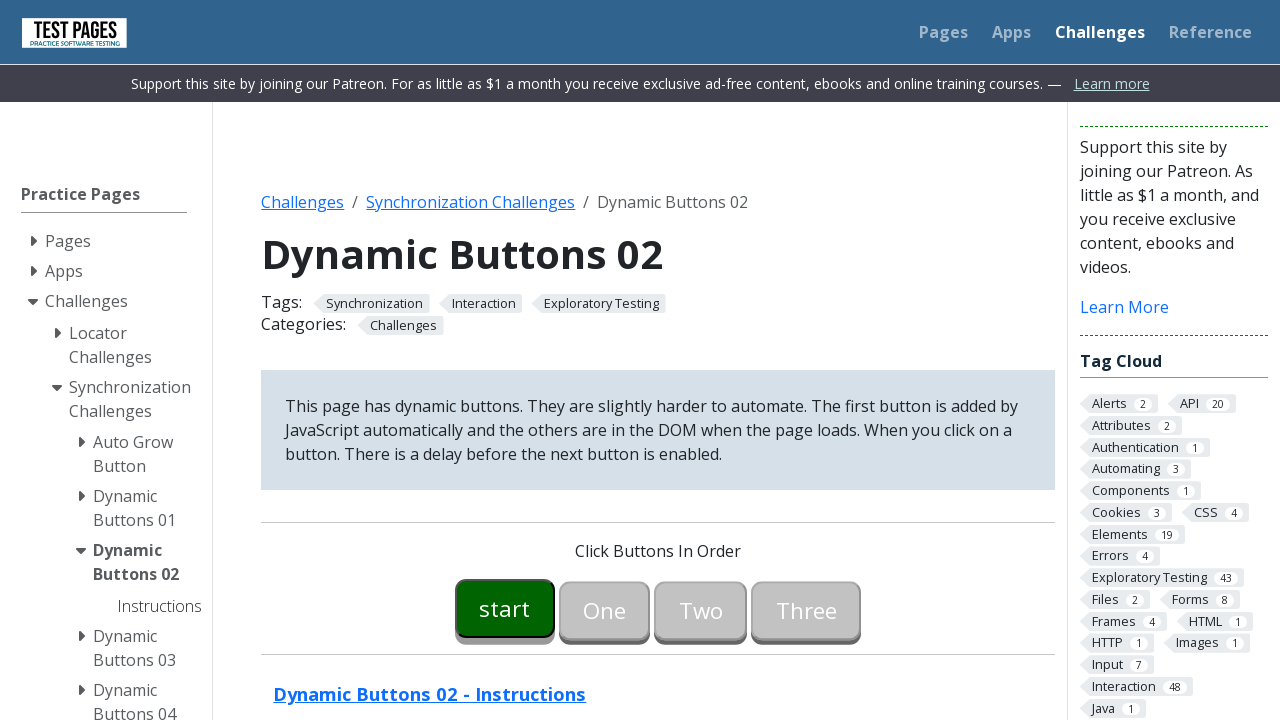

Waited for button 01 to be enabled
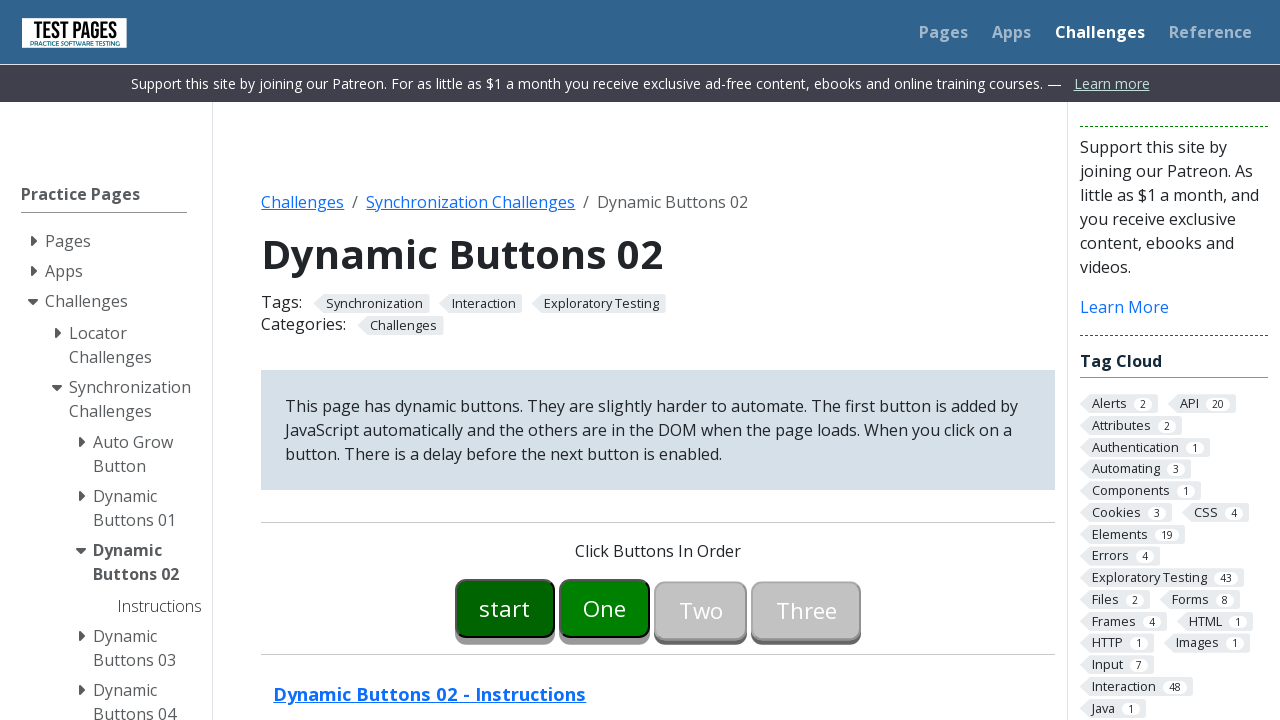

Clicked button 01 at (605, 608) on #button01
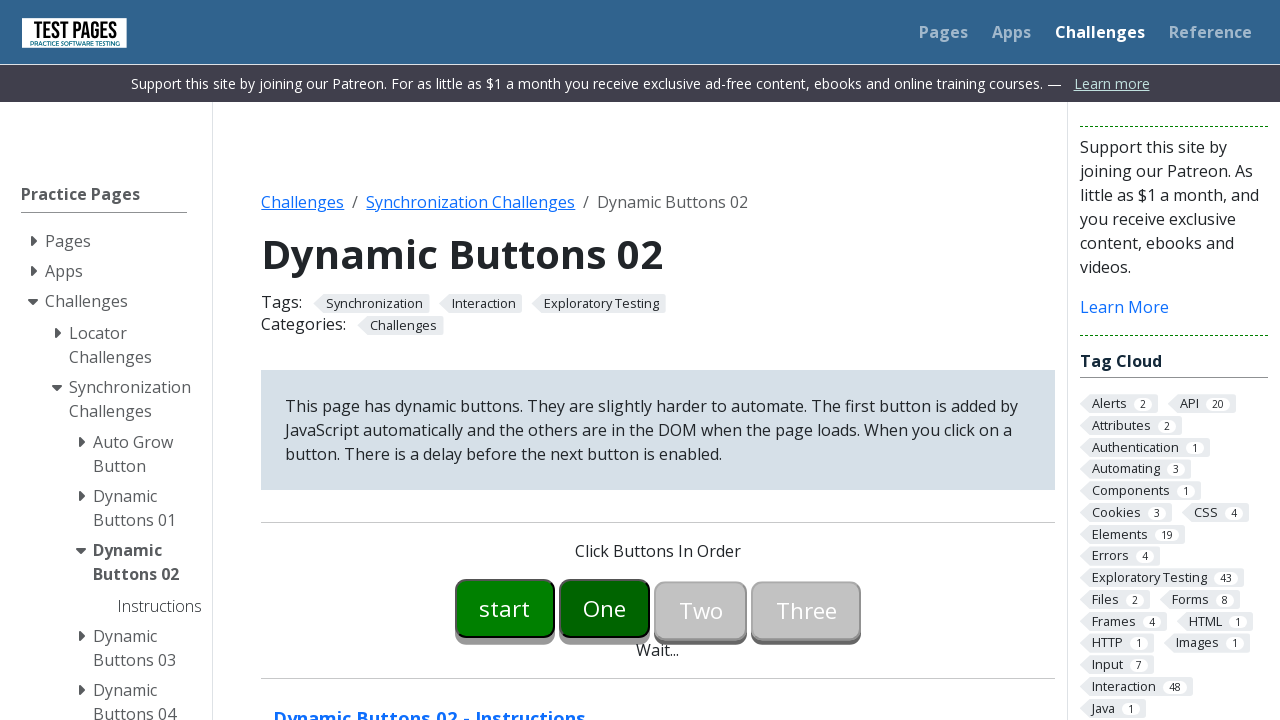

Waited for button 02 to be enabled
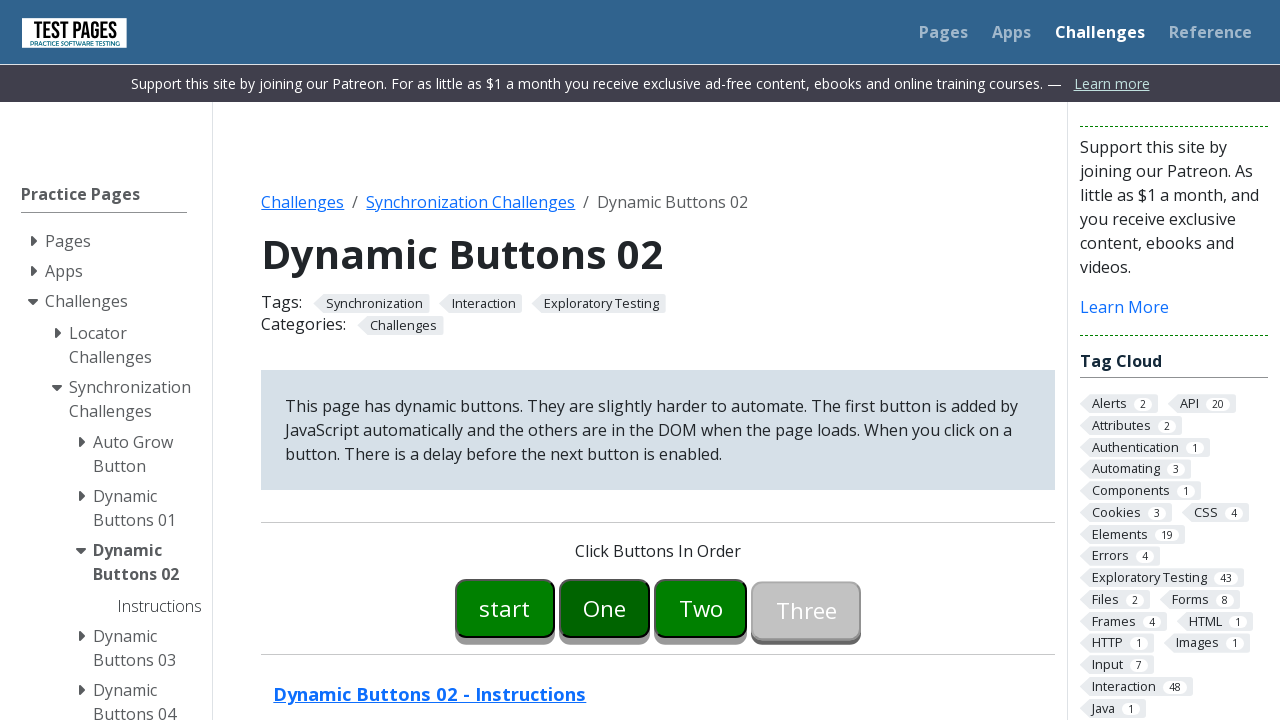

Clicked button 02 at (701, 608) on #button02
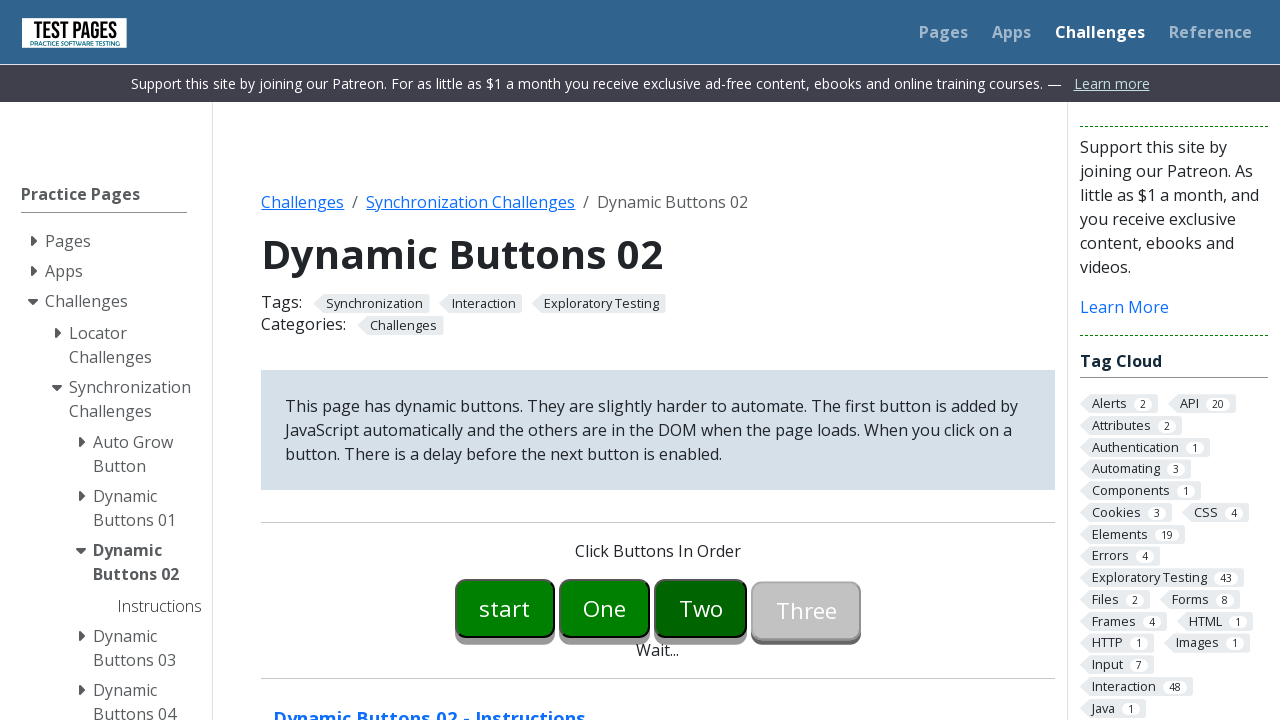

Waited for button 03 to be enabled
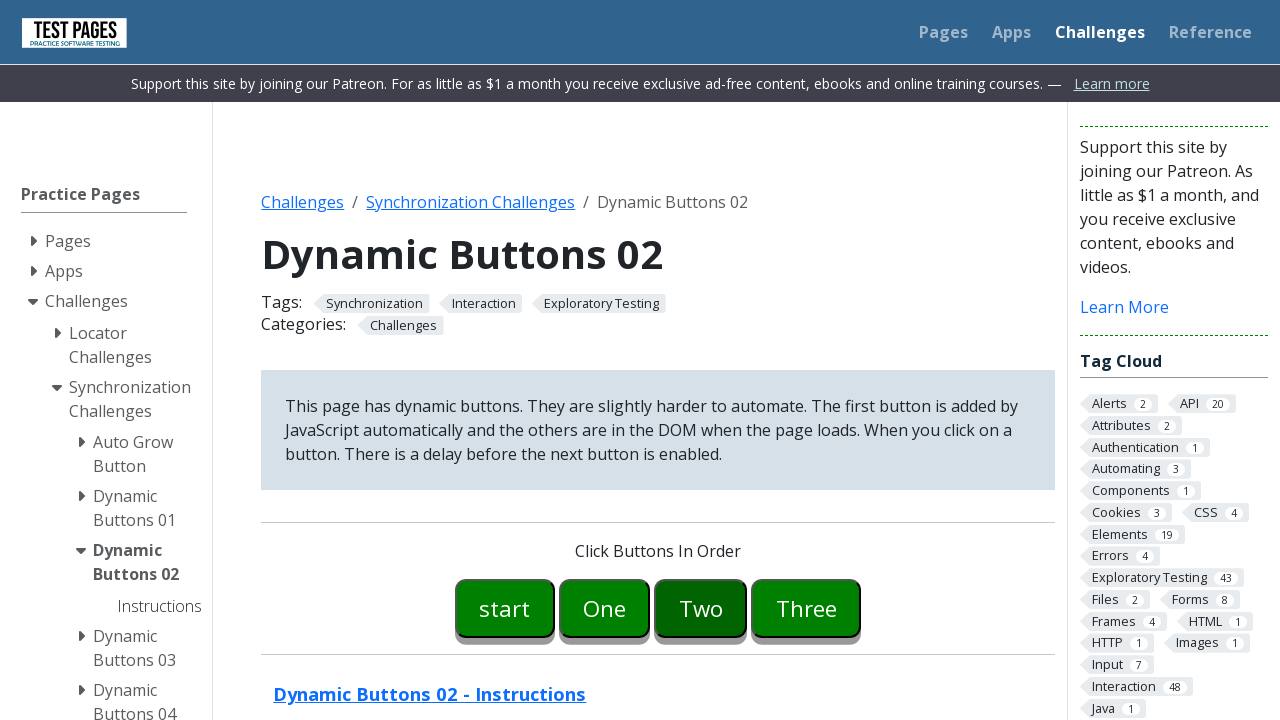

Clicked button 03 at (806, 608) on #button03
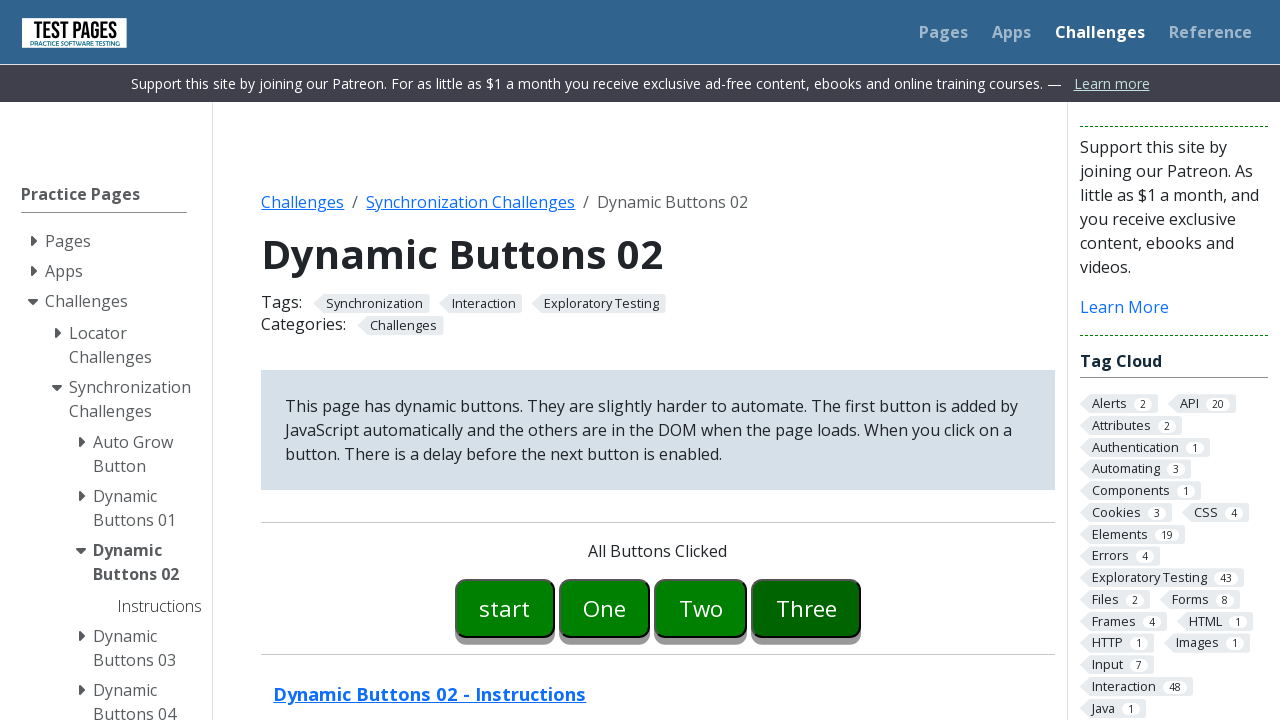

Verified message shows 'All Buttons Clicked'
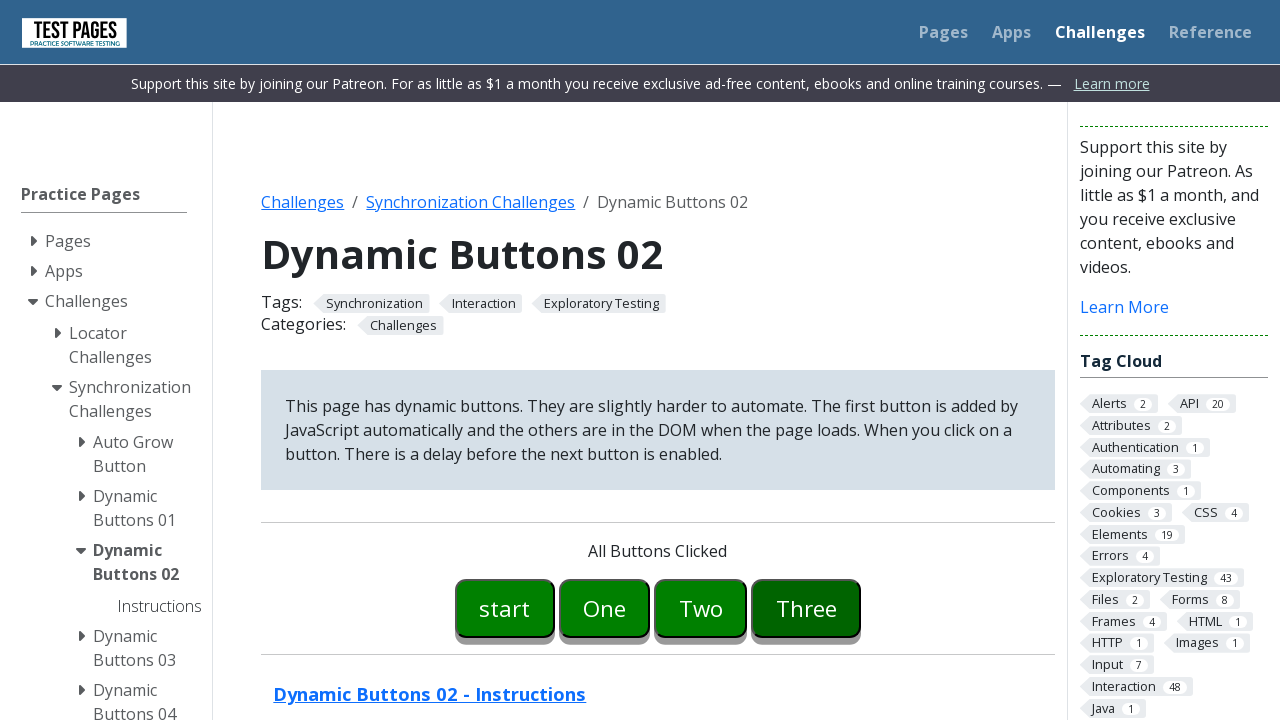

Verified message changed to 'Clickable Buttons'
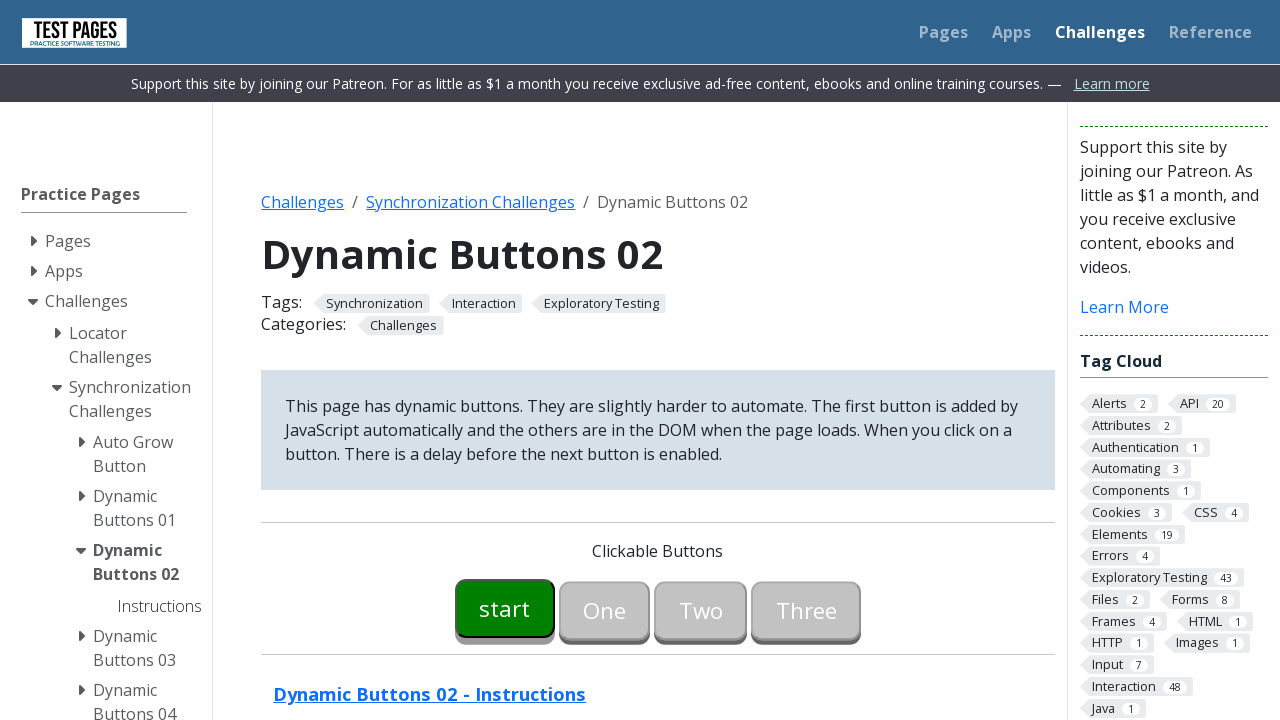

Verified message changed to 'Click Buttons In Order'
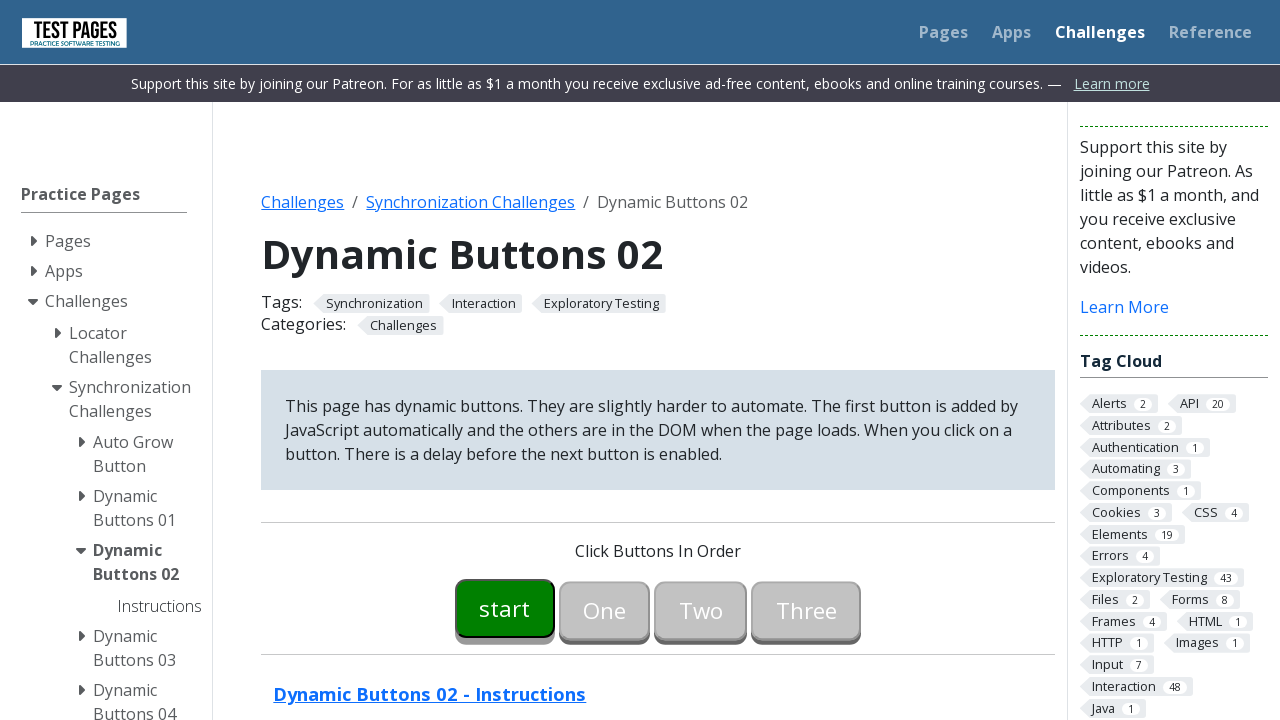

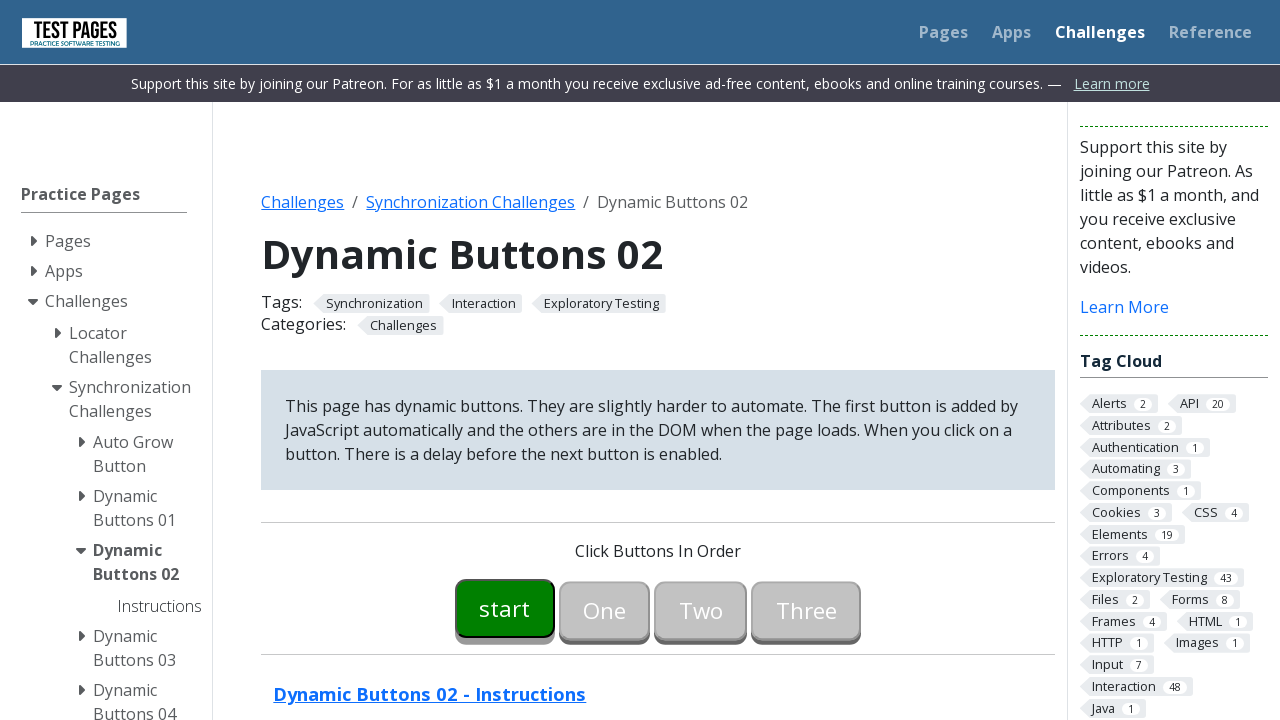